Tests handling dynamically opened tabs by programmatically opening a new tab via JavaScript window.open() and then switching back to the original tab.

Starting URL: https://www.example.com

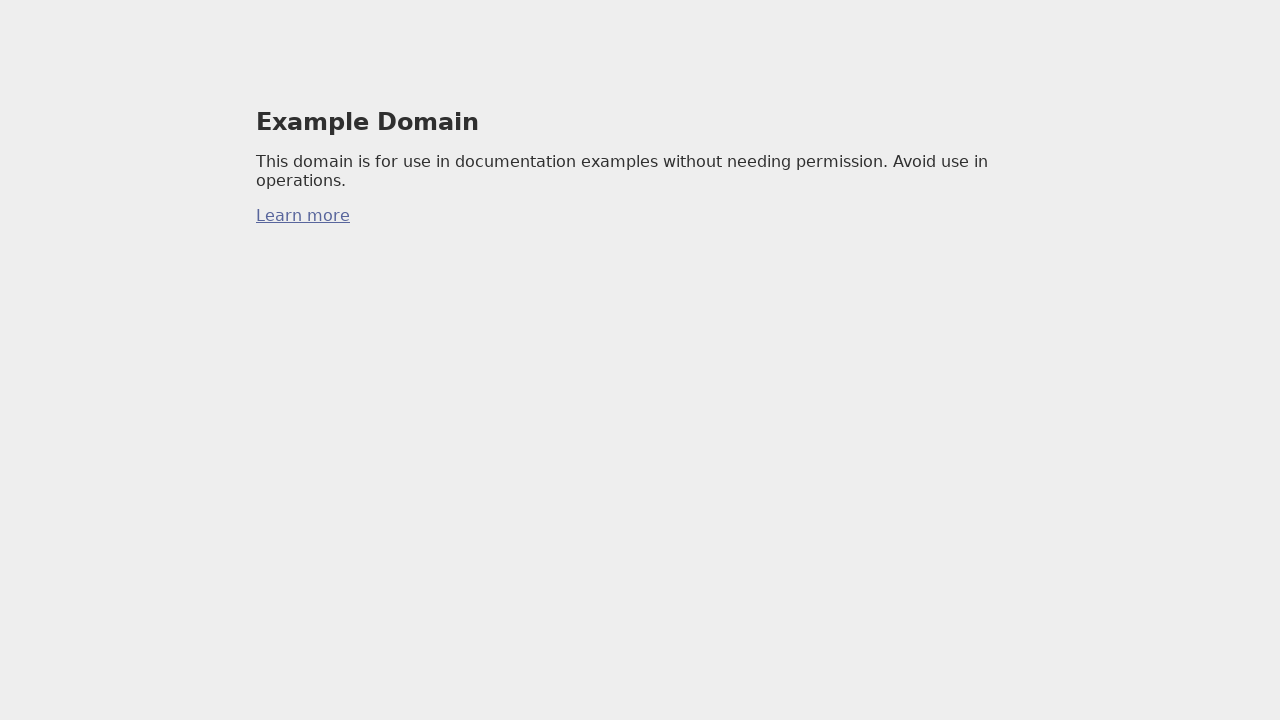

Opened new tab programmatically with window.open() to https://playwright.dev
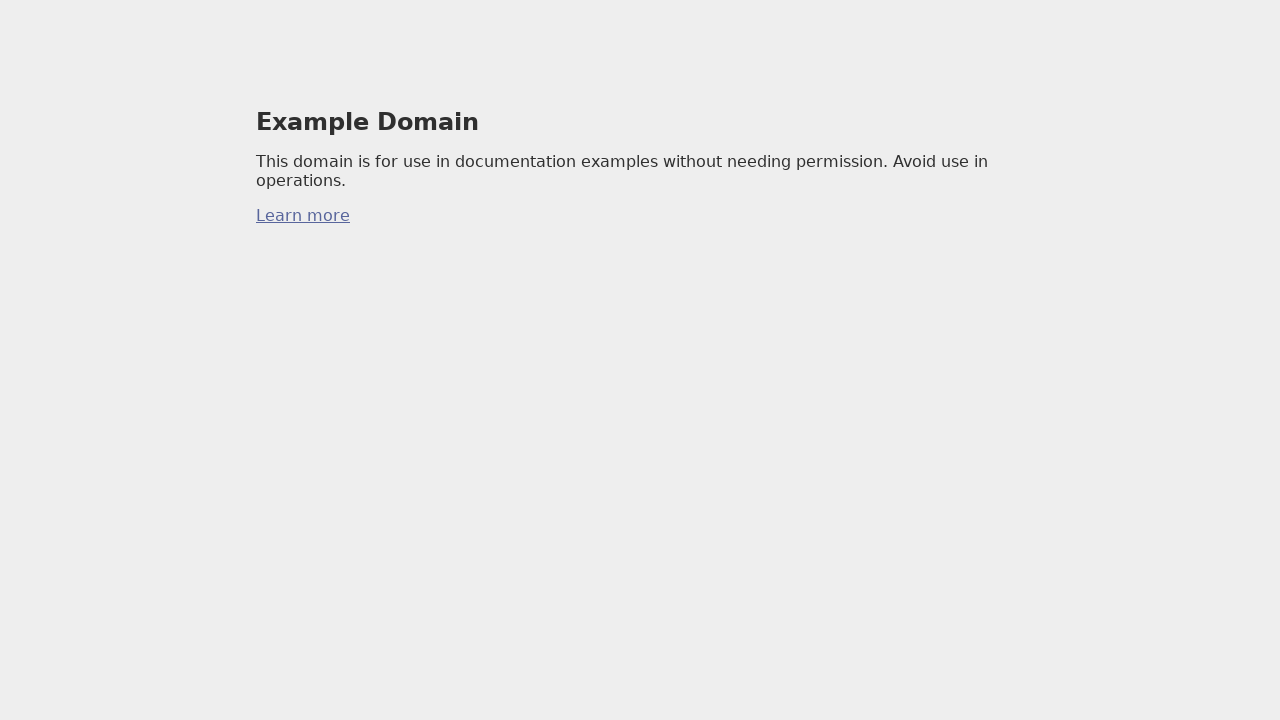

New tab loaded and ready
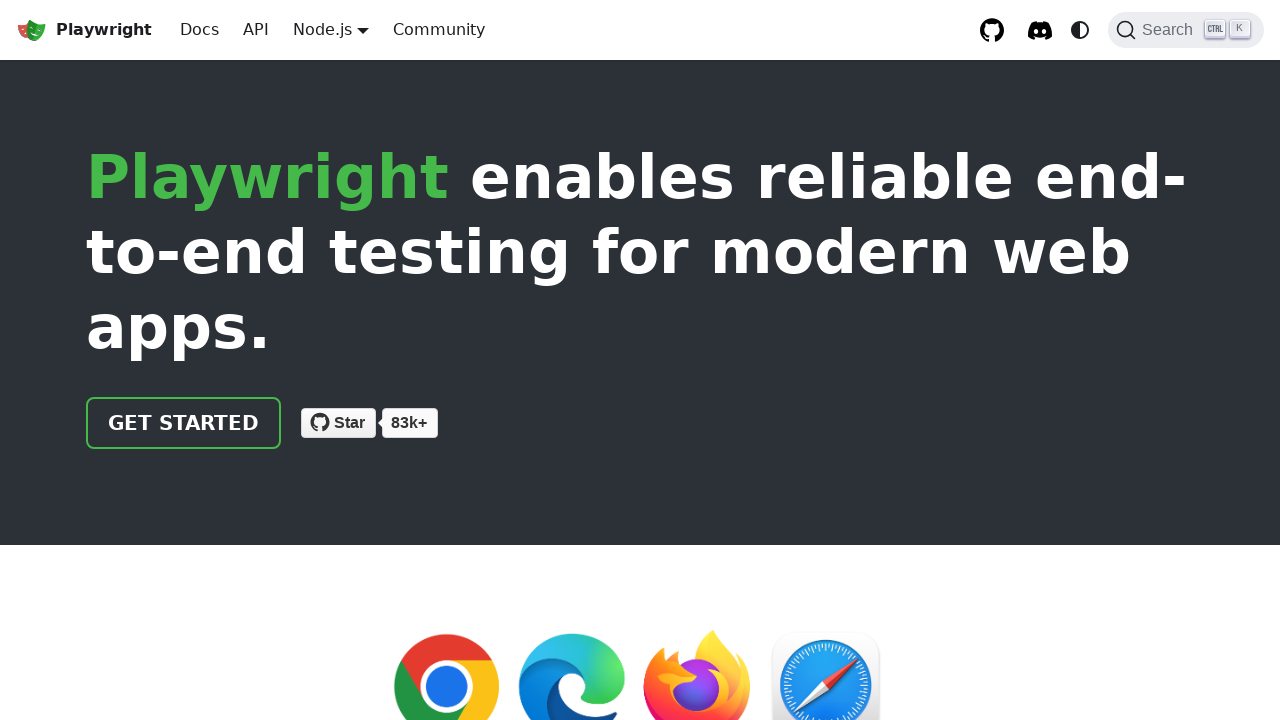

Switched back to original tab
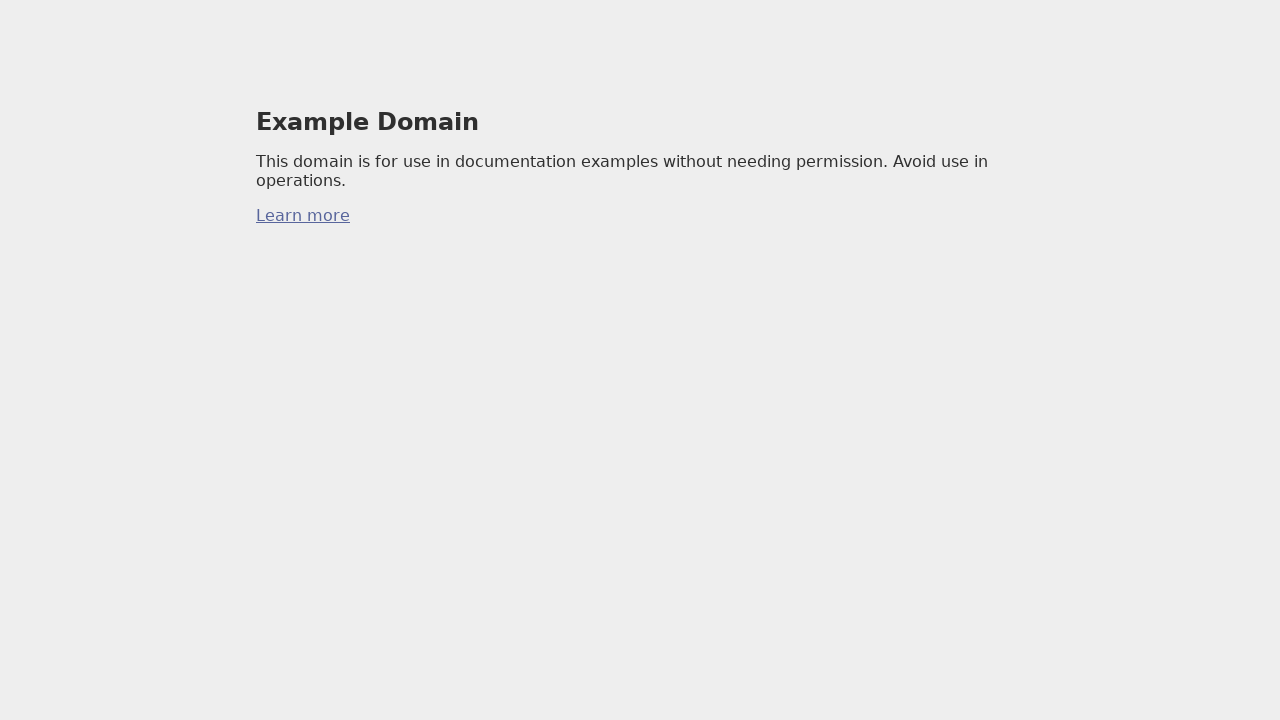

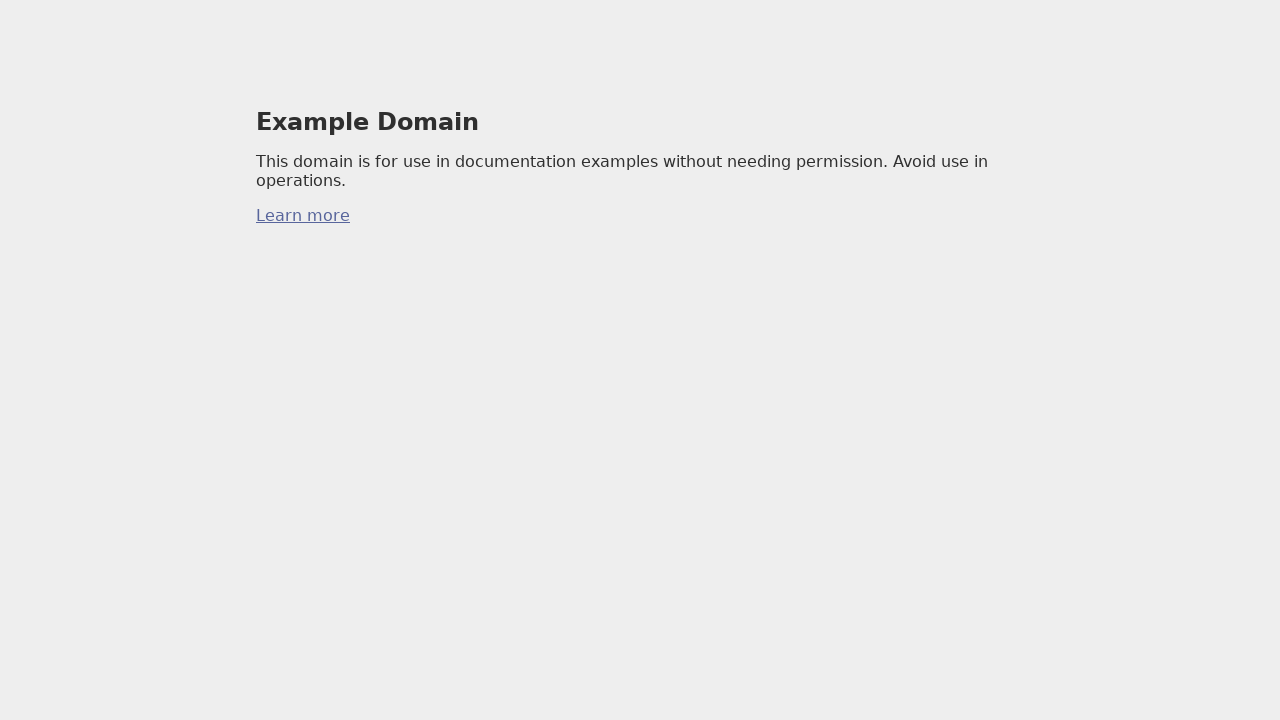